Tests that clicking Continue without entering a zip code displays an error message

Starting URL: https://sharelane.com/cgi-bin/register.py

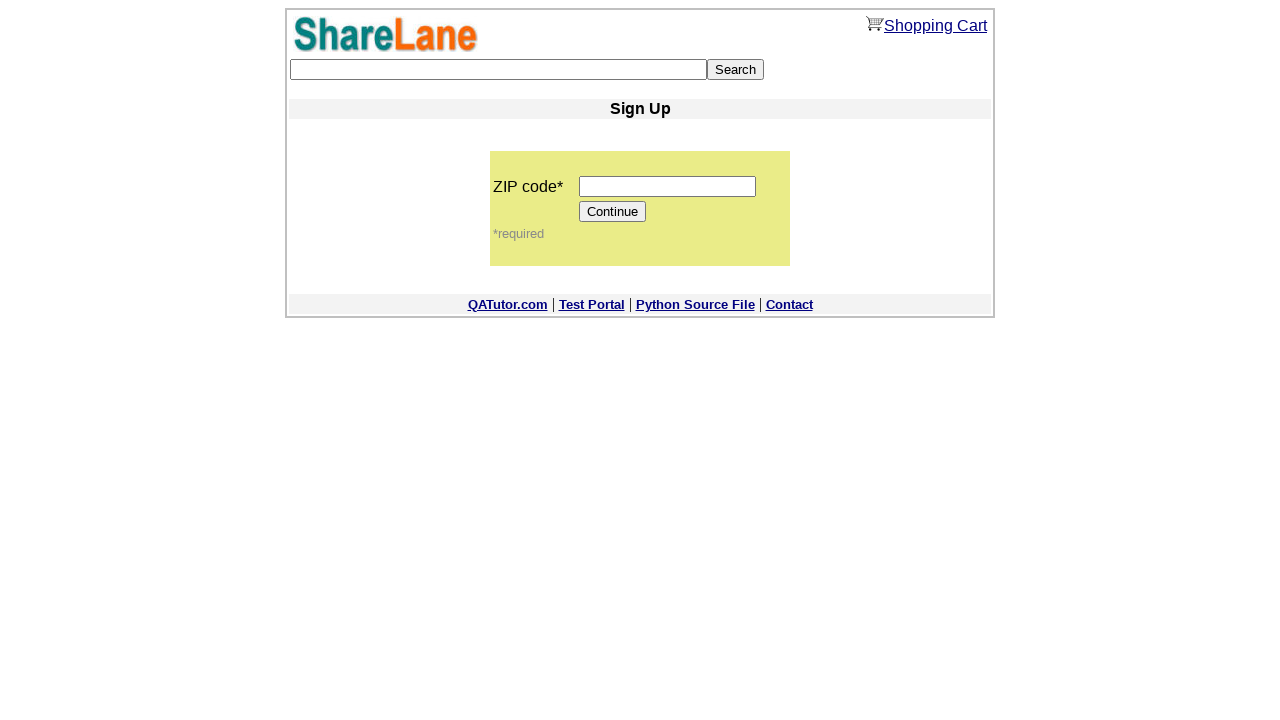

Clicked Continue button without entering zip code at (613, 212) on input[value='Continue']
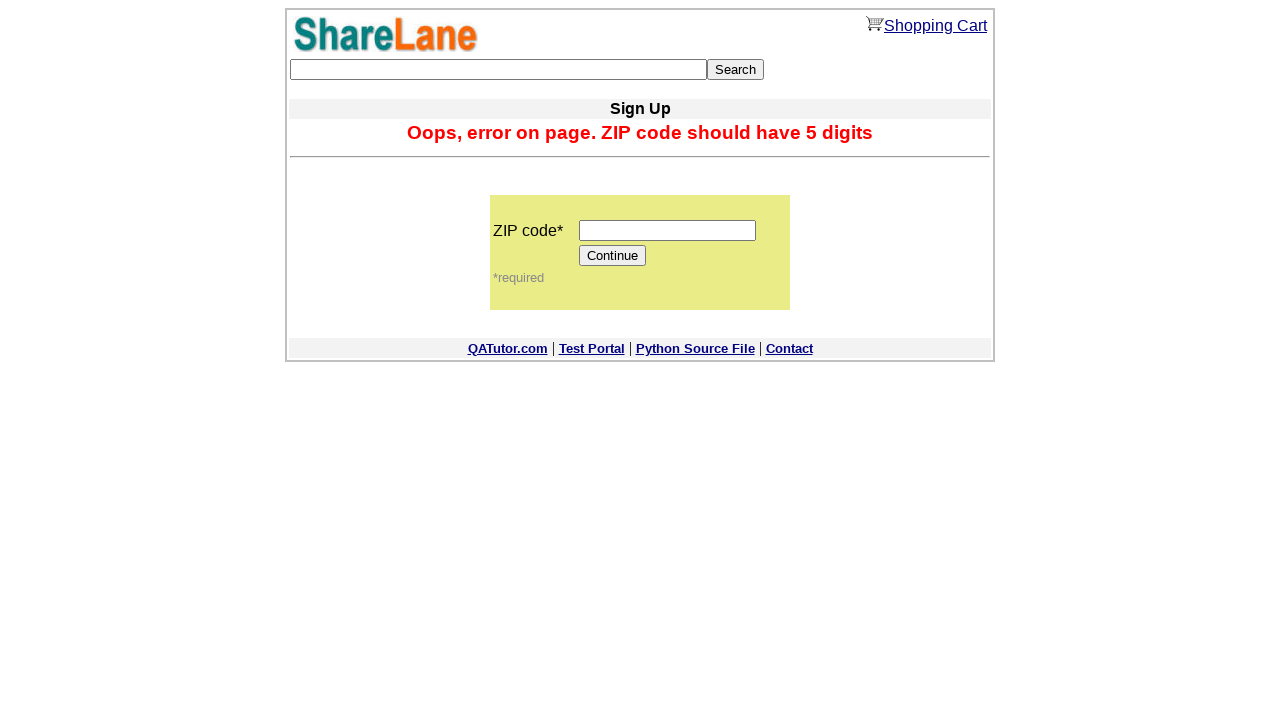

Error message appeared for missing zip code
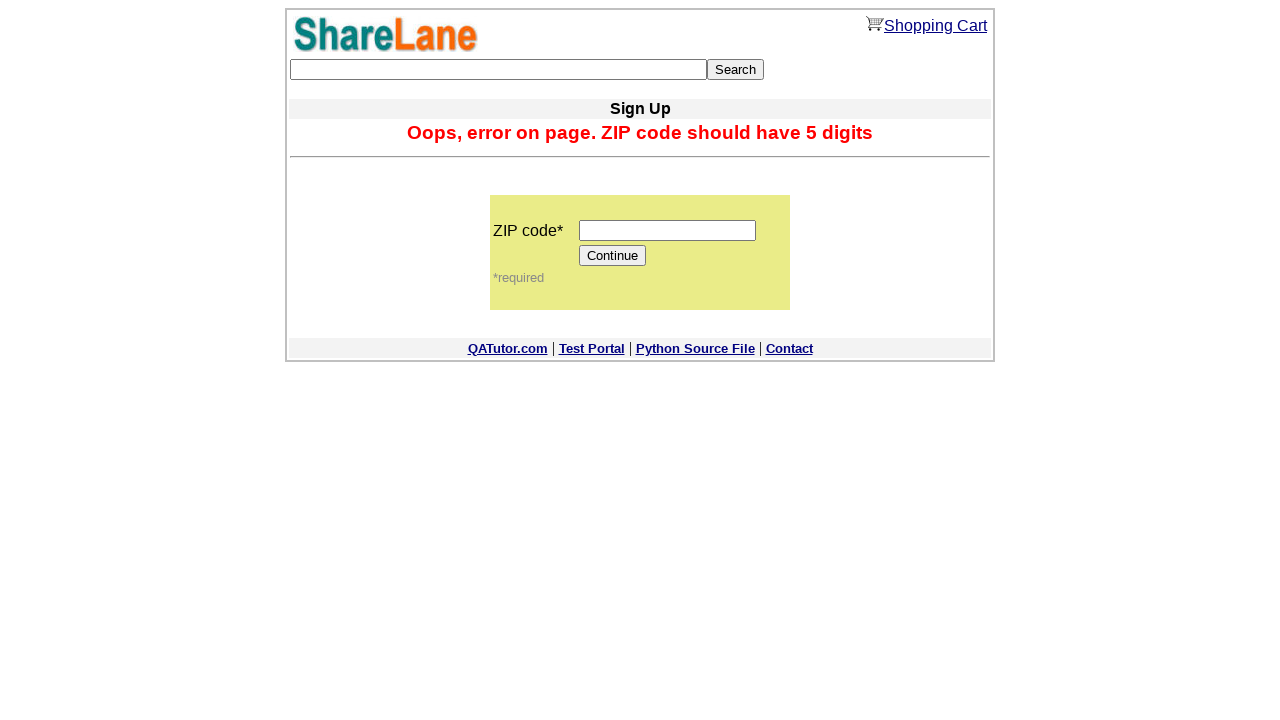

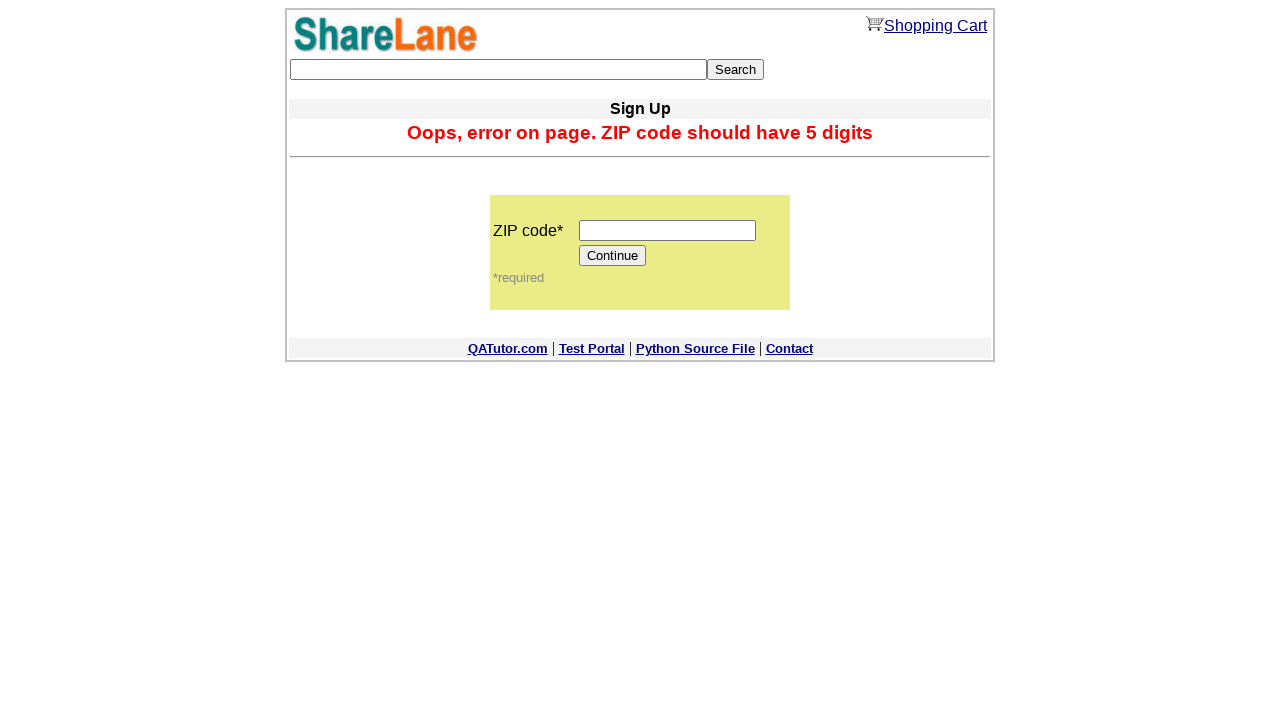